Tests browser window handling by clicking a button that opens a new window

Starting URL: https://demoqa.com/browser-windows

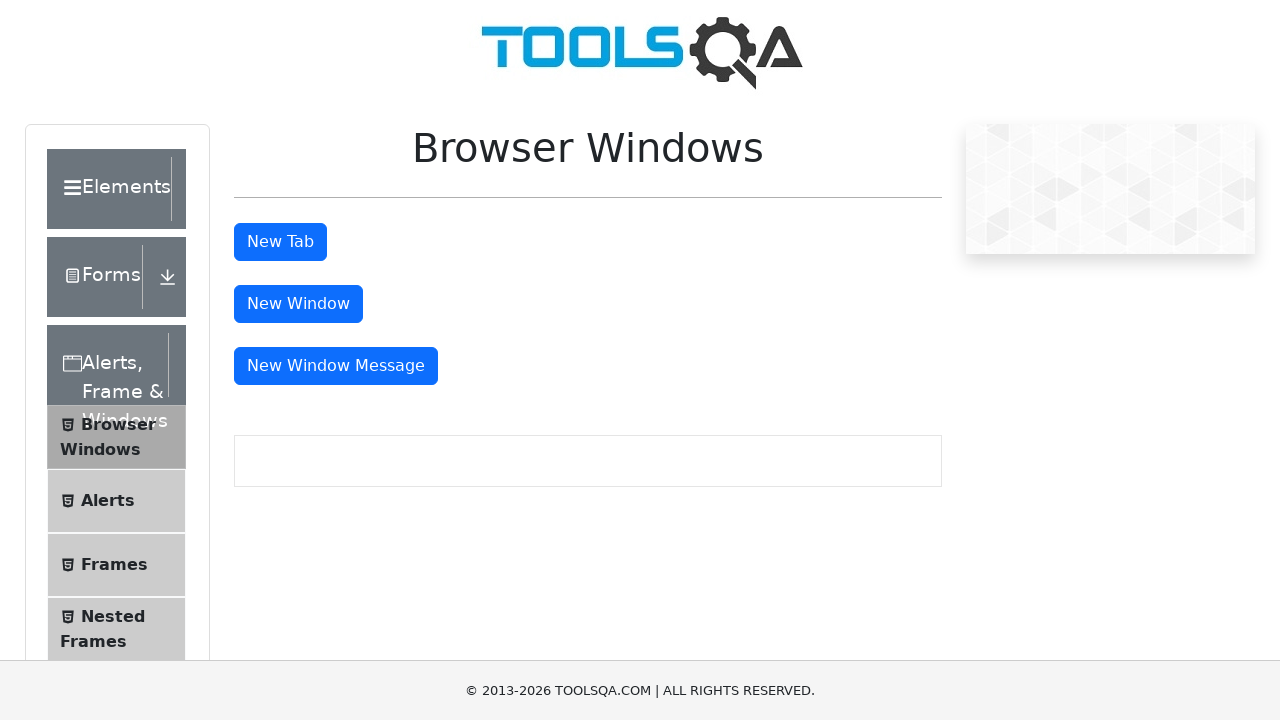

Clicked button to open new window at (298, 304) on #windowButton
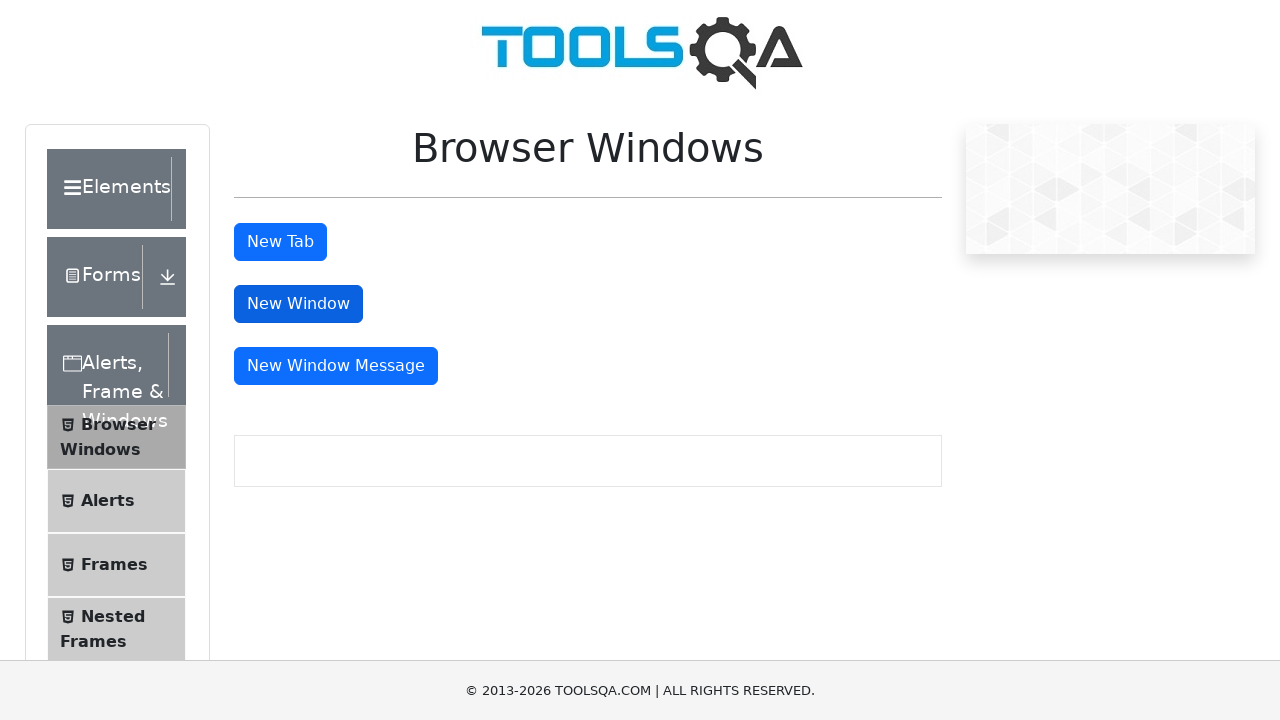

Clicked button and new window opened at (298, 304) on #windowButton
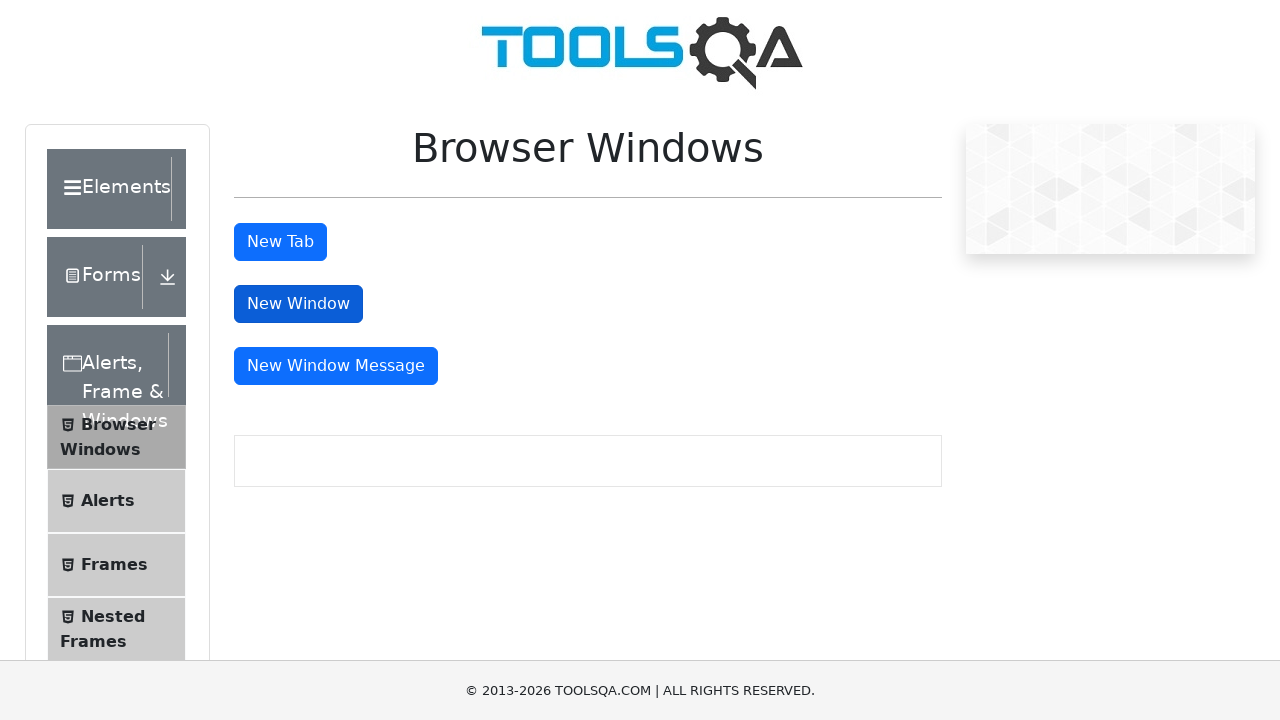

Captured reference to newly opened window
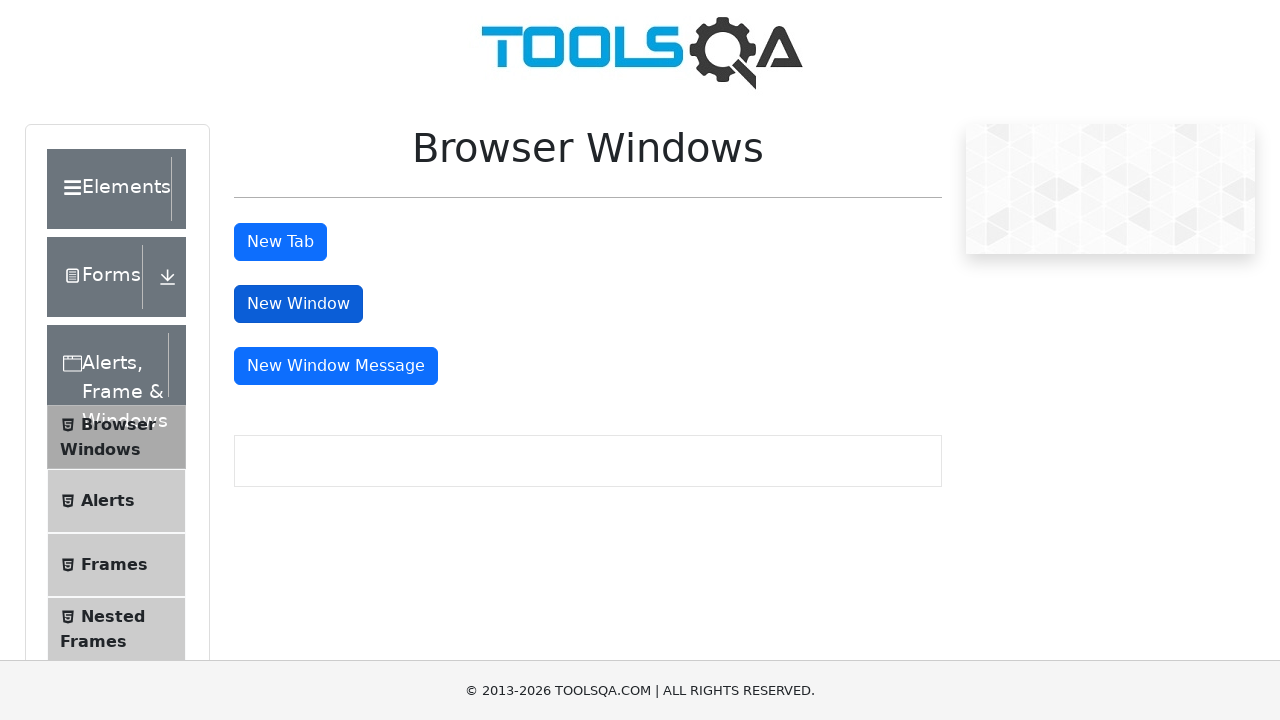

Closed the new window
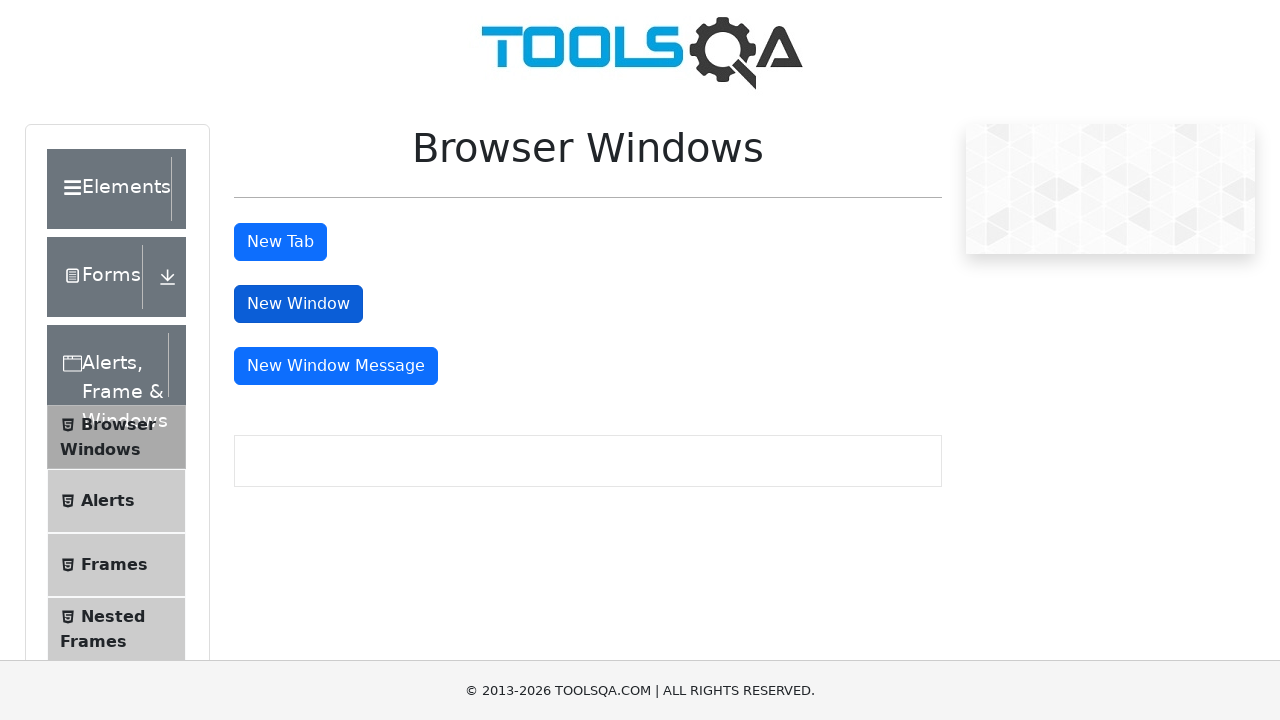

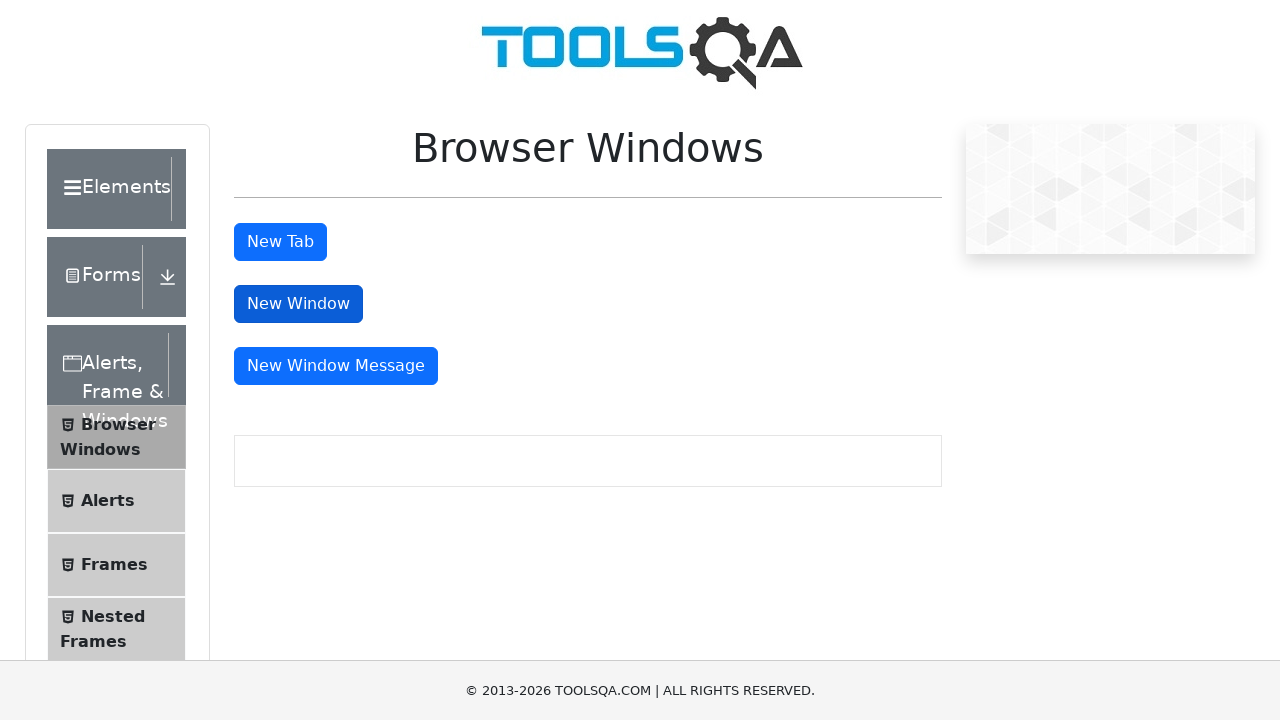